Tests a registration form by navigating to the register page, filling out various form fields (text inputs, radio buttons, checkboxes, dropdowns, date picker, textarea, range slider, color picker), and submitting the form.

Starting URL: https://material.playwrightvn.com/

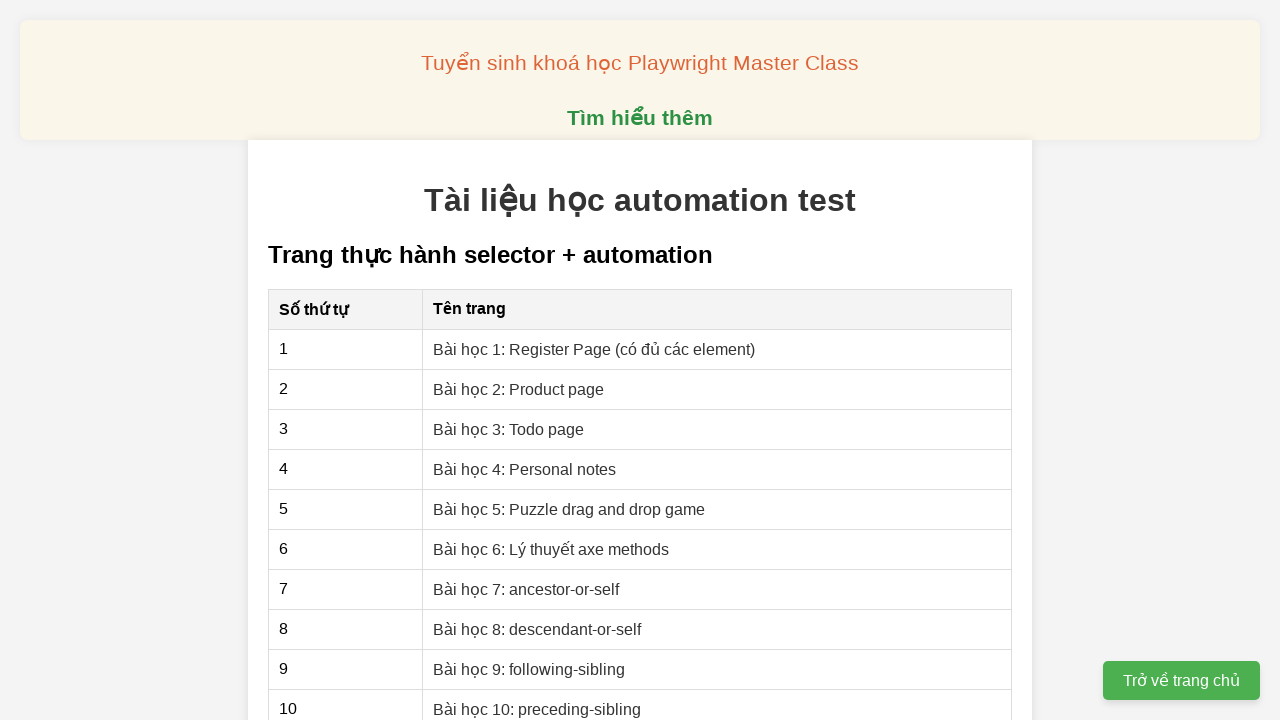

Clicked link to navigate to Register page at (594, 349) on xpath=//a[text()='Bài học 1: Register Page (có đủ các element)']
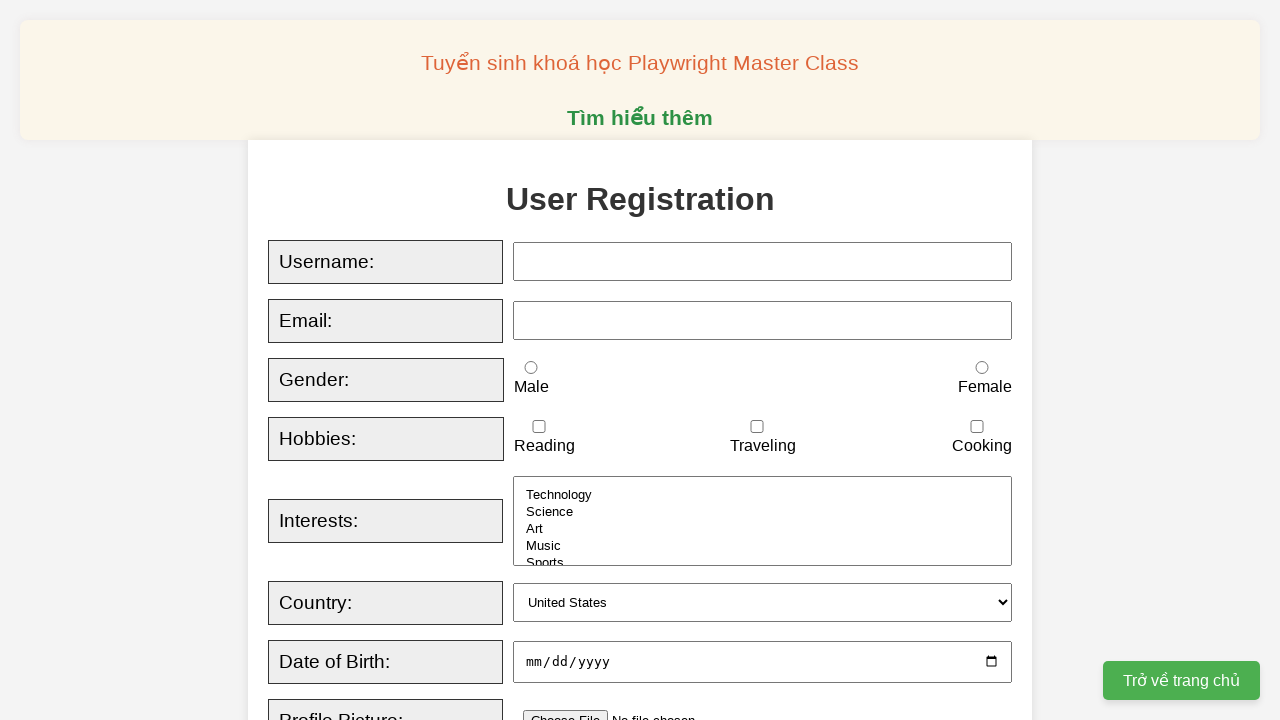

Filled username field with 'johnsmith42' on xpath=//input[@id='username']
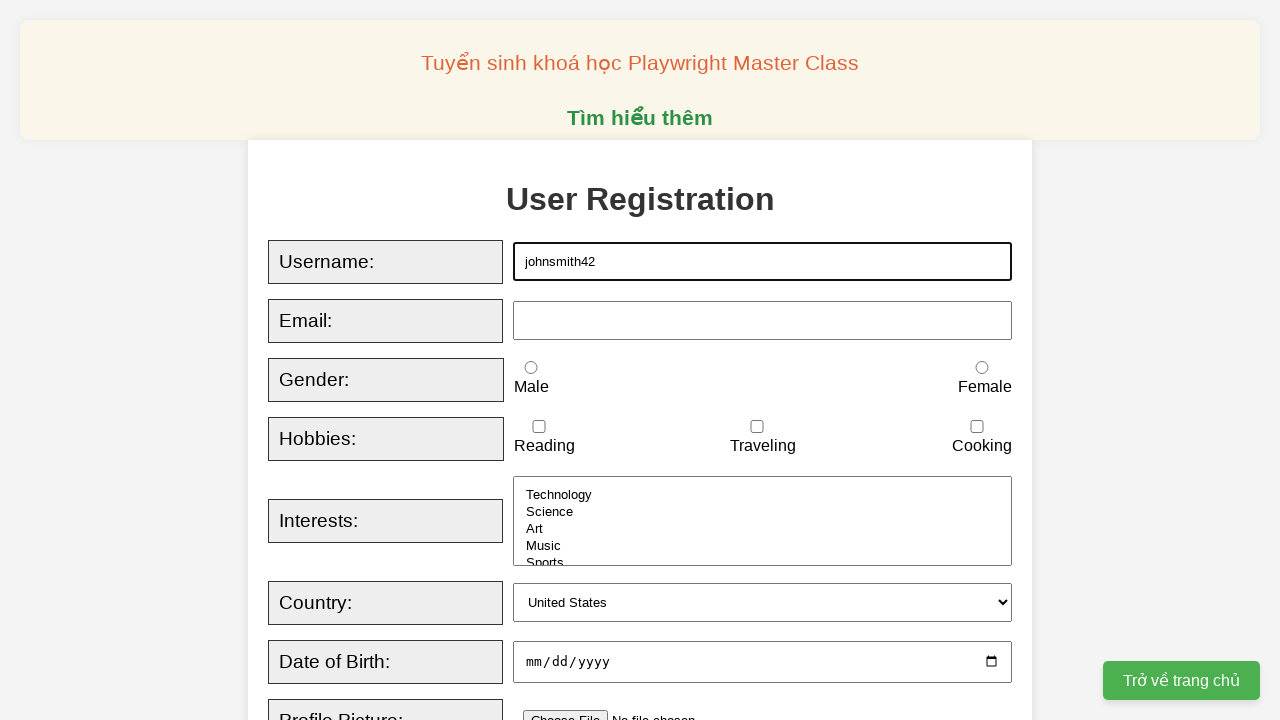

Filled email field with 'johnsmith42@example.com' on xpath=//input[@id='email']
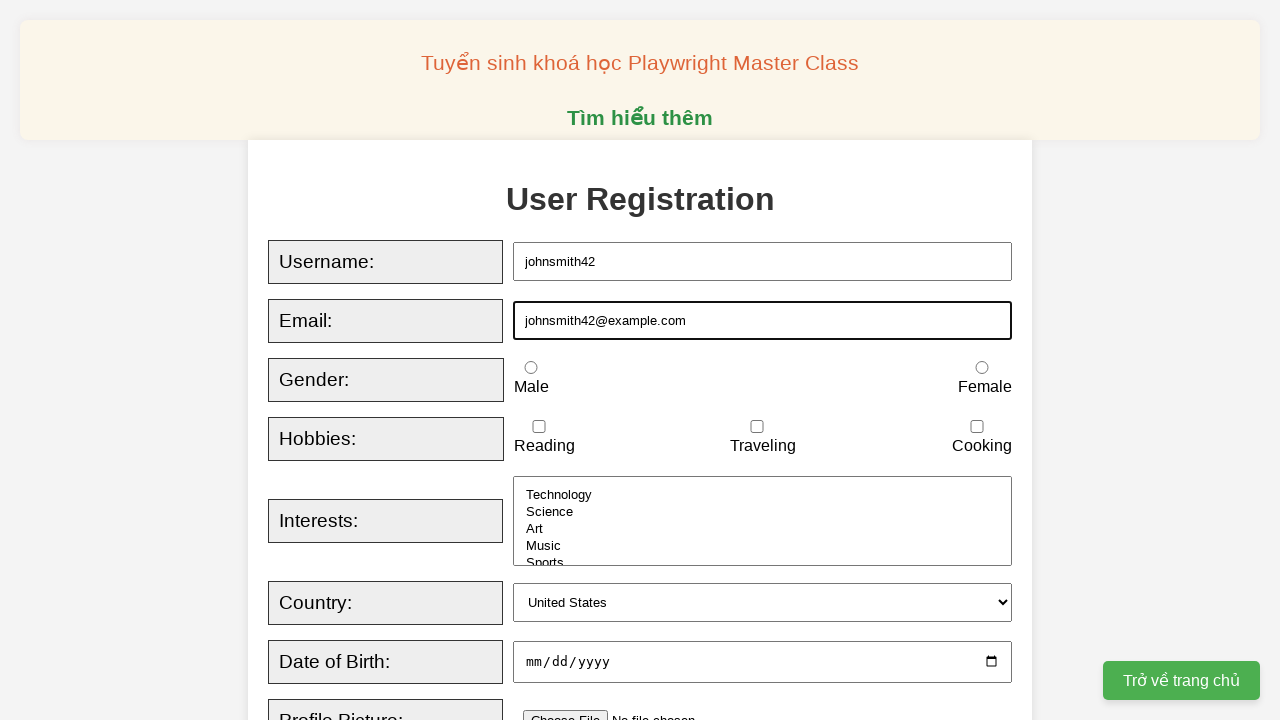

Selected 'Male' gender radio button at (531, 368) on xpath=//input[@name='gender'][@value='male']
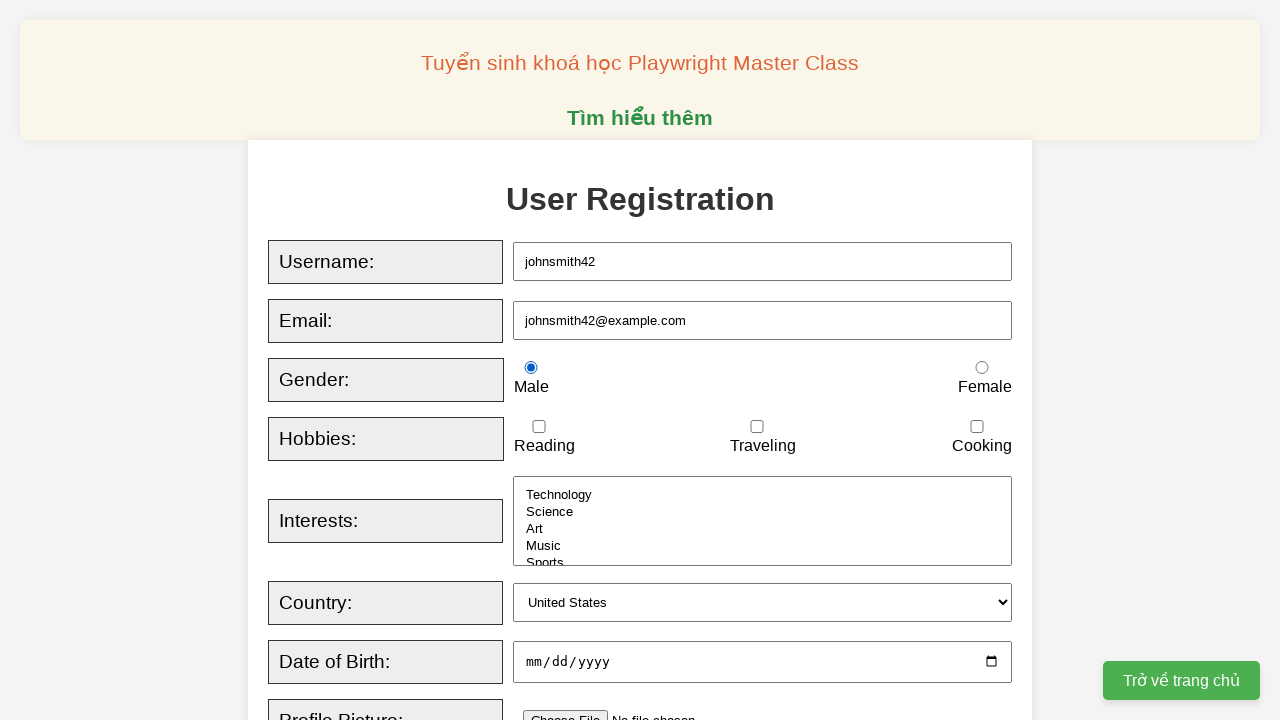

Checked 'Traveling' hobbies checkbox at (757, 427) on xpath=//input[@name='hobbies'][@id='traveling']
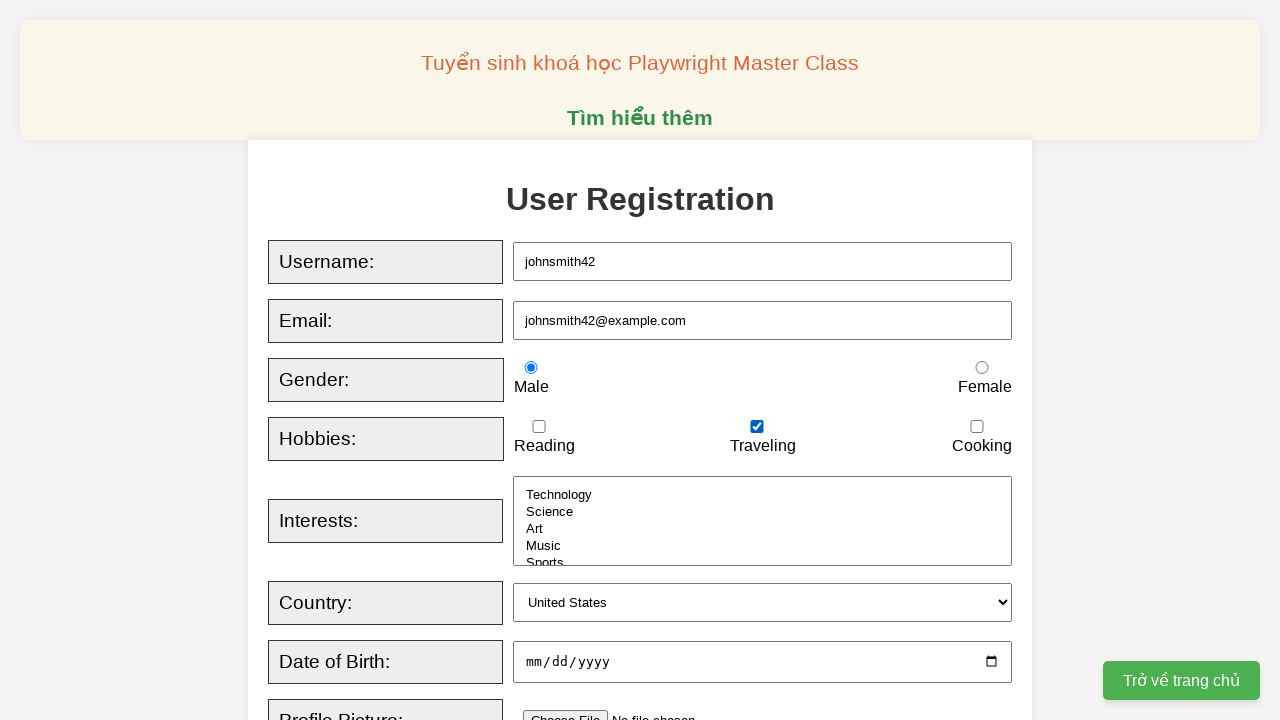

Selected 'sports' from interests dropdown on xpath=//select[@id='interests']
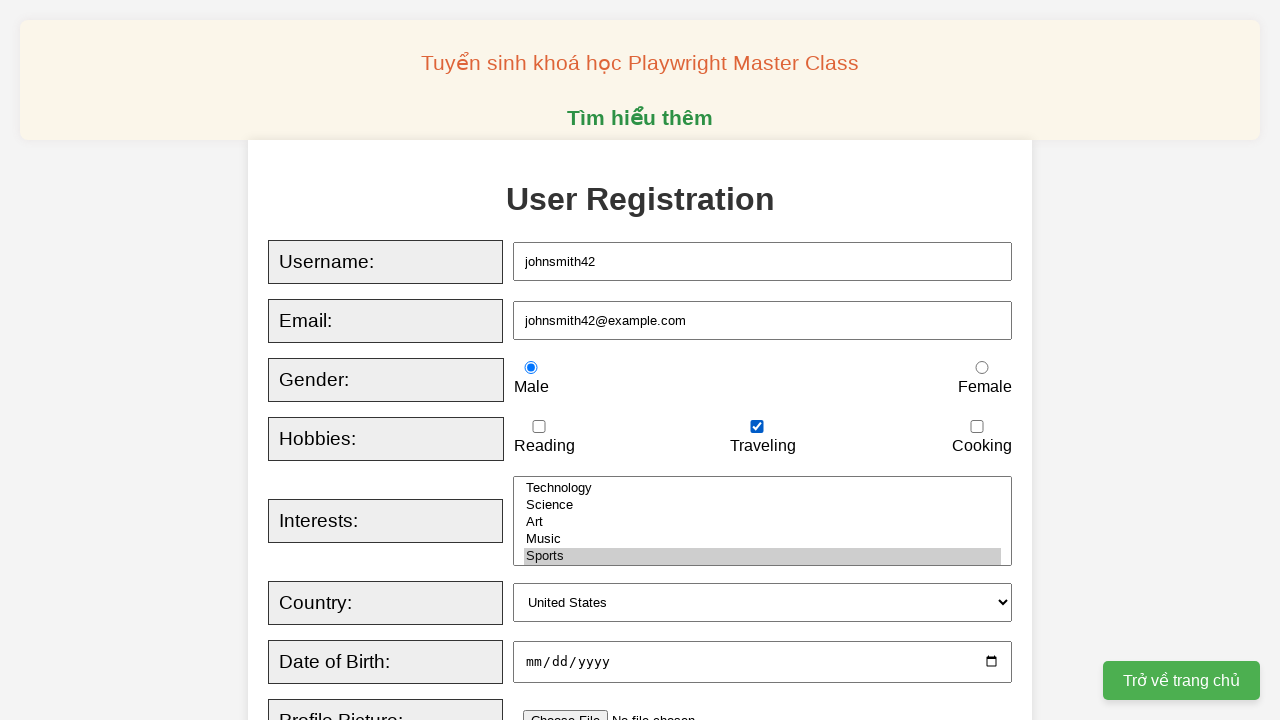

Selected 'canada' from country dropdown on xpath=//select[@id='country']
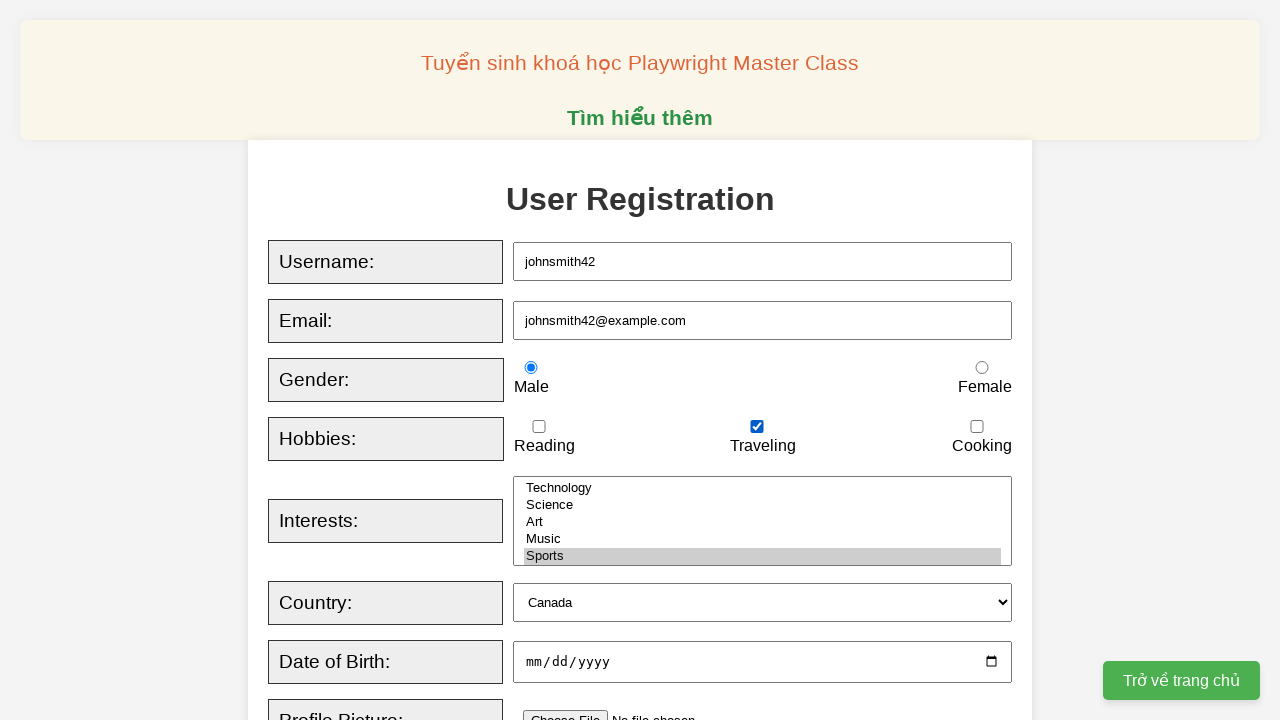

Filled date of birth with '1999-01-03' on xpath=//input[@id='dob']
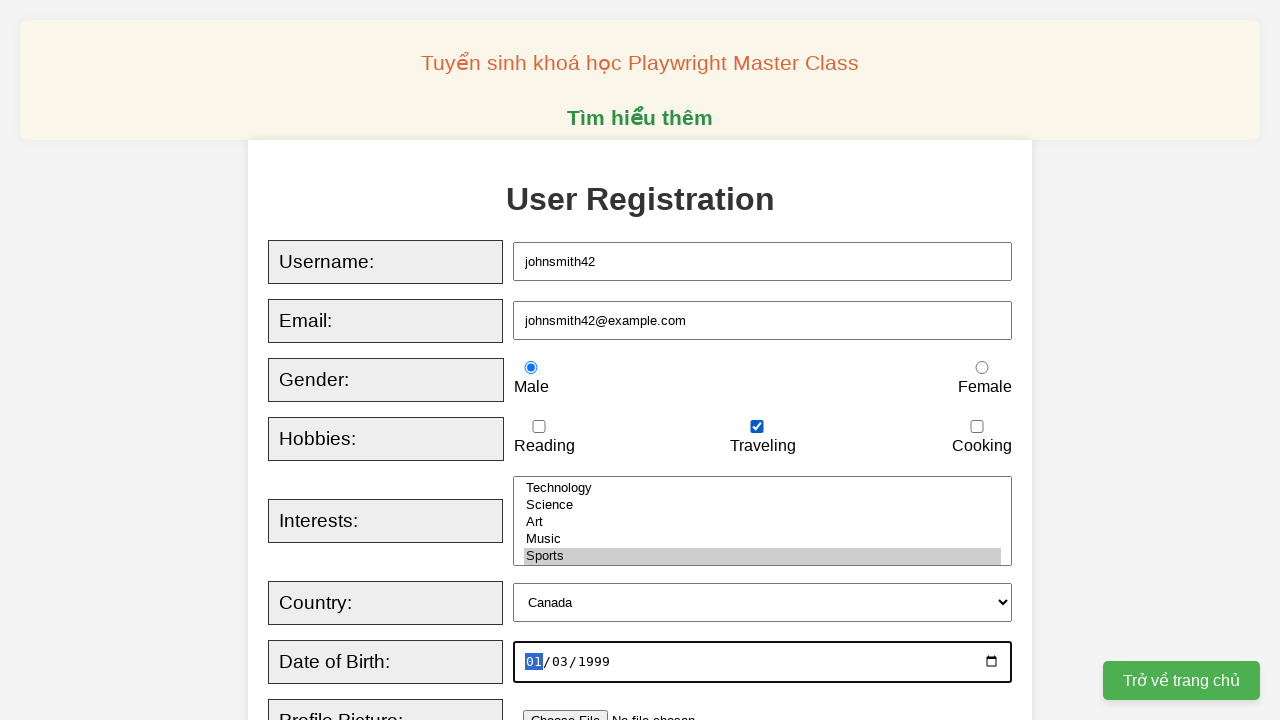

Filled bio textarea with introductory text on xpath=//textarea[@id='bio']
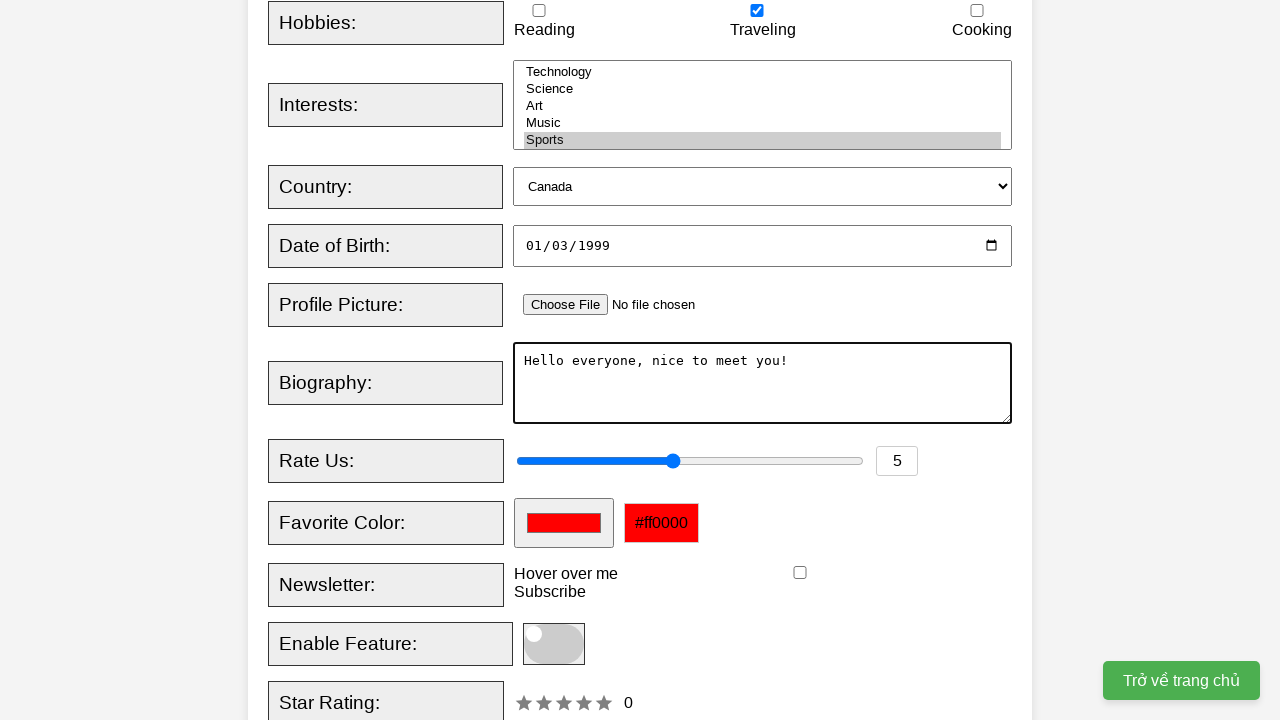

Set rating slider to value '8' on xpath=//input[@id='rating']
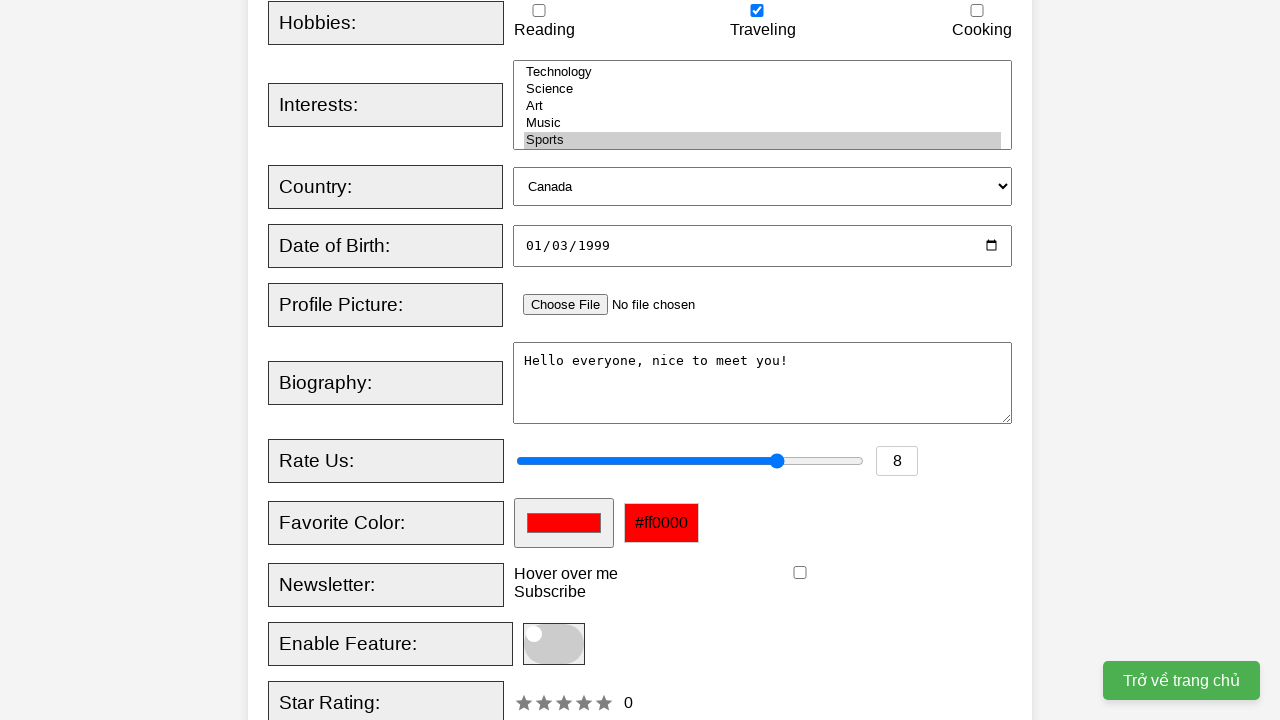

Filled favorite color picker with '#3366ff' on xpath=//input[@id='favcolor']
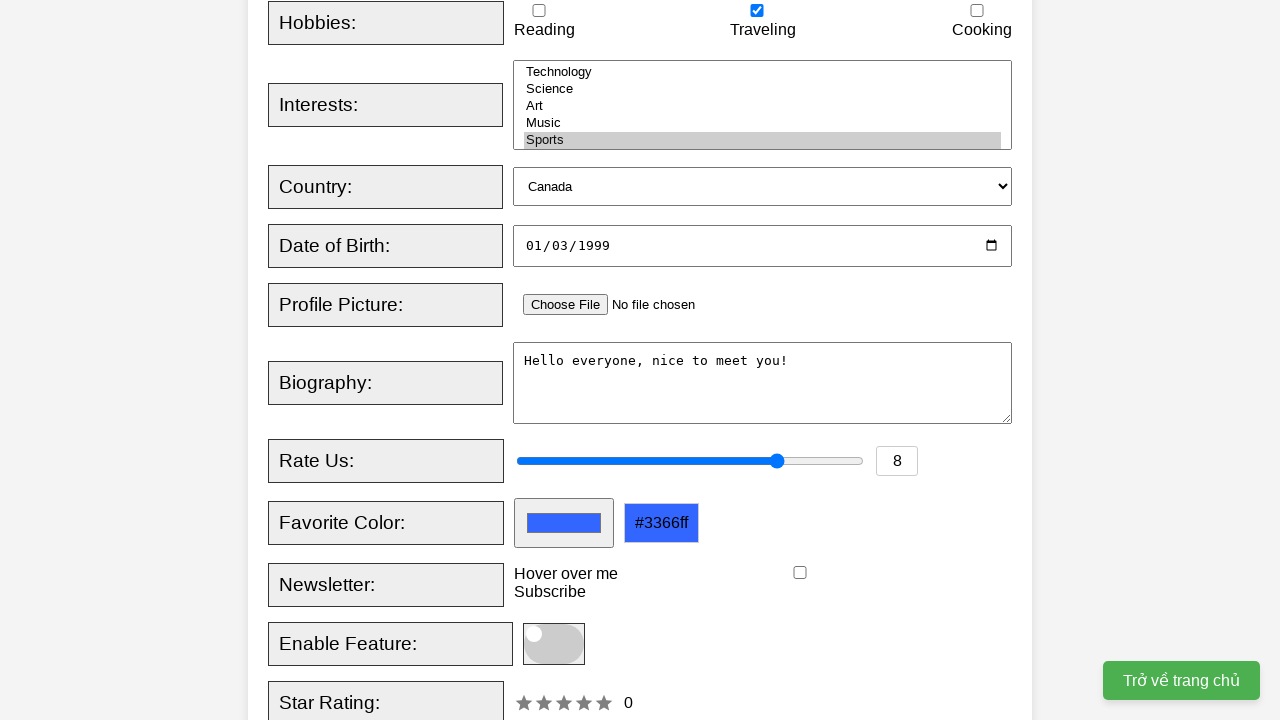

Checked newsletter subscription checkbox at (800, 573) on xpath=//input[@id='newsletter']
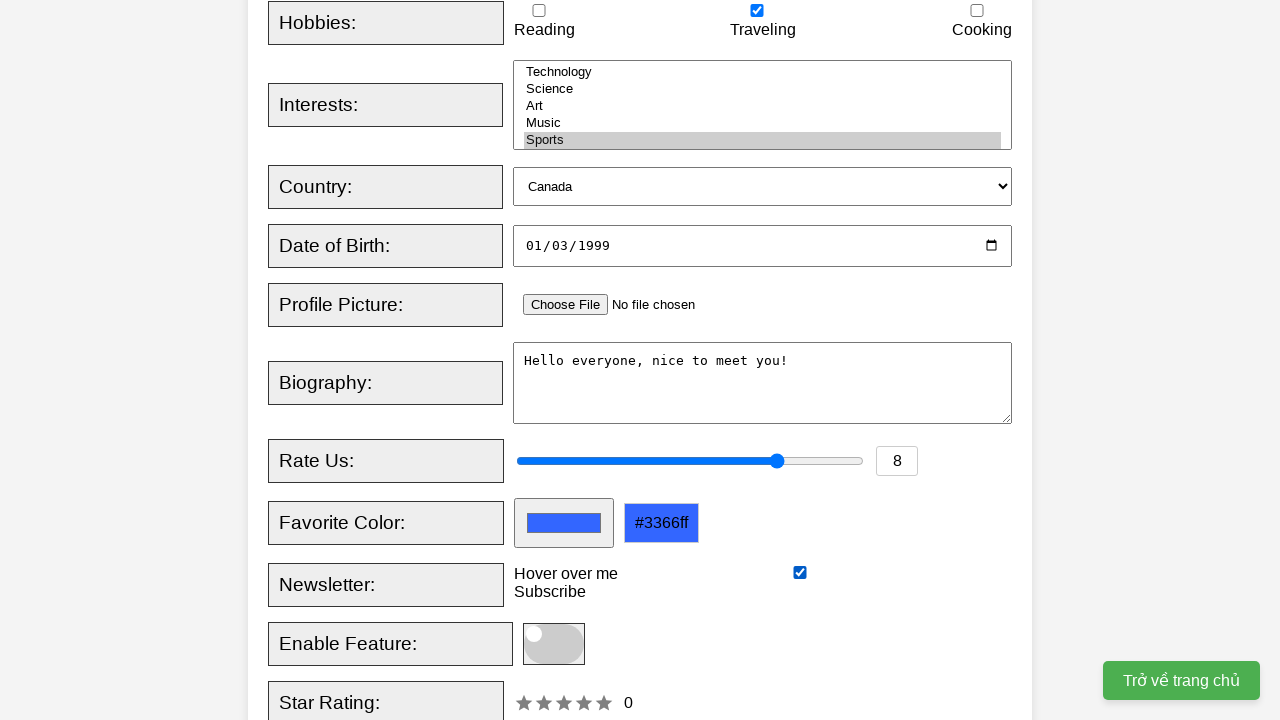

Clicked toggle switch at (554, 644) on xpath=//label[@class='switch']
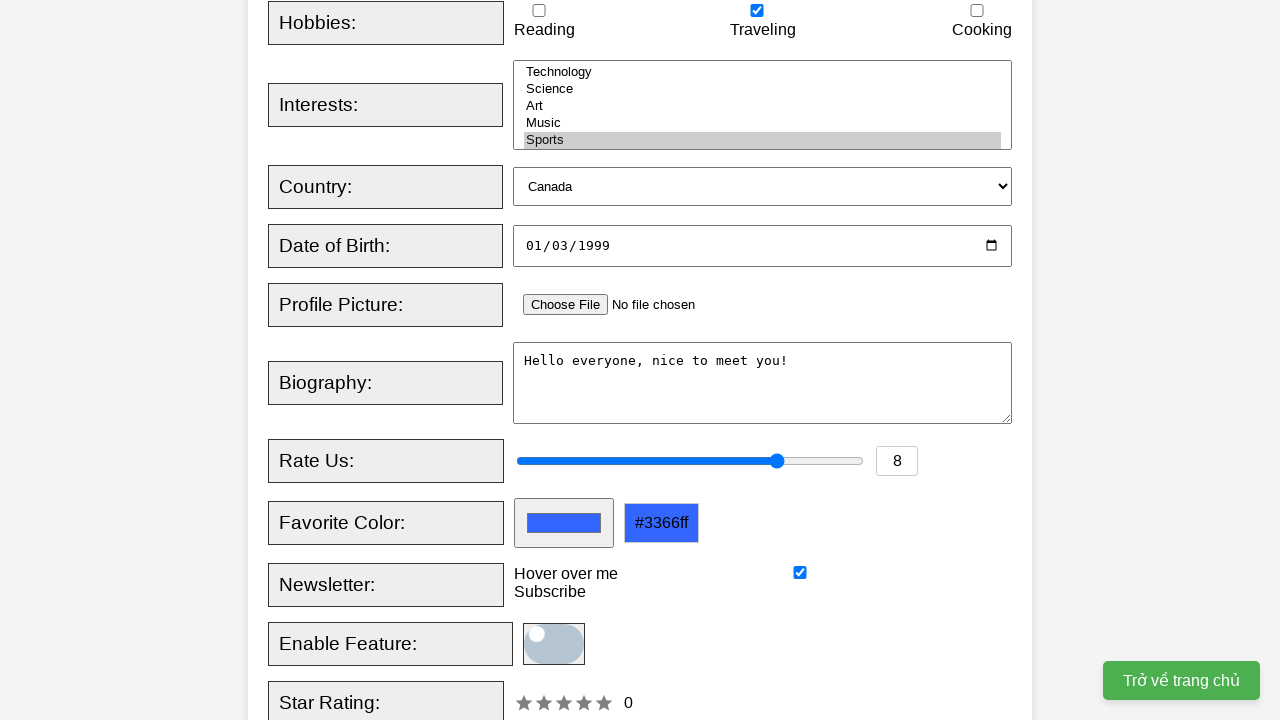

Clicked star rating element at (564, 703) on xpath=//div[@id='starRating']
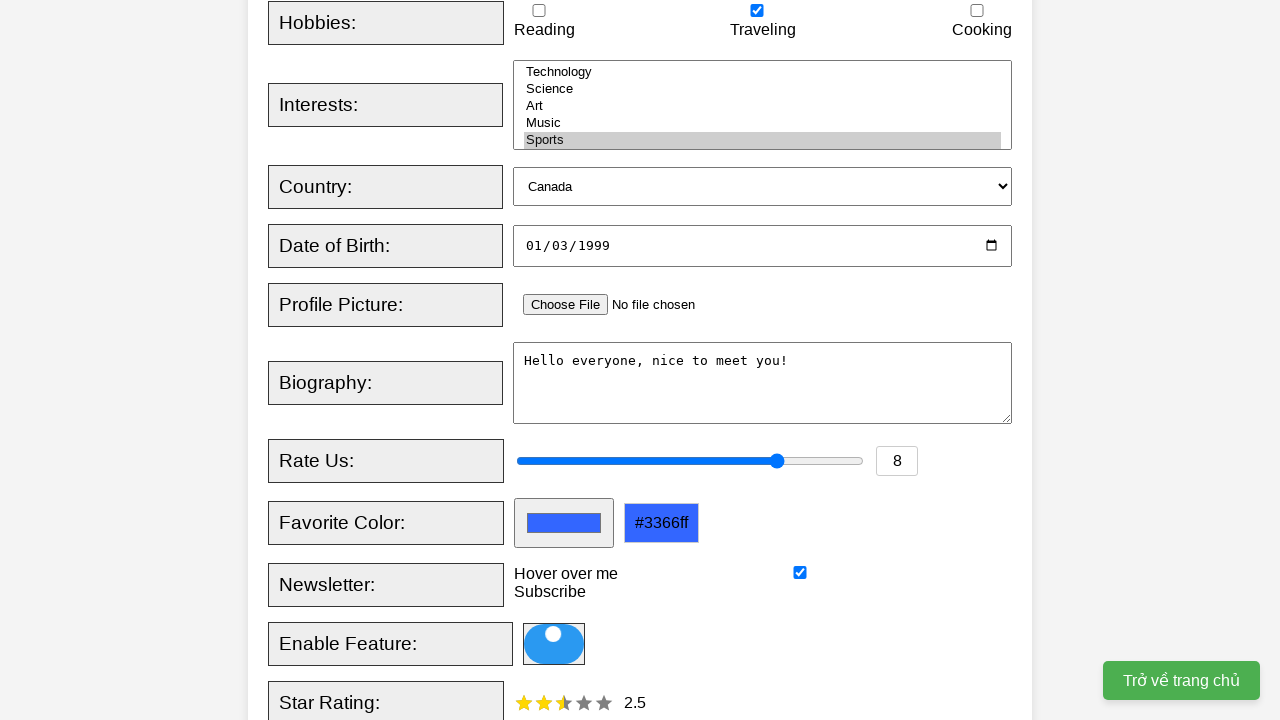

Clicked Register button to submit form at (528, 360) on xpath=//button[text()='Register']
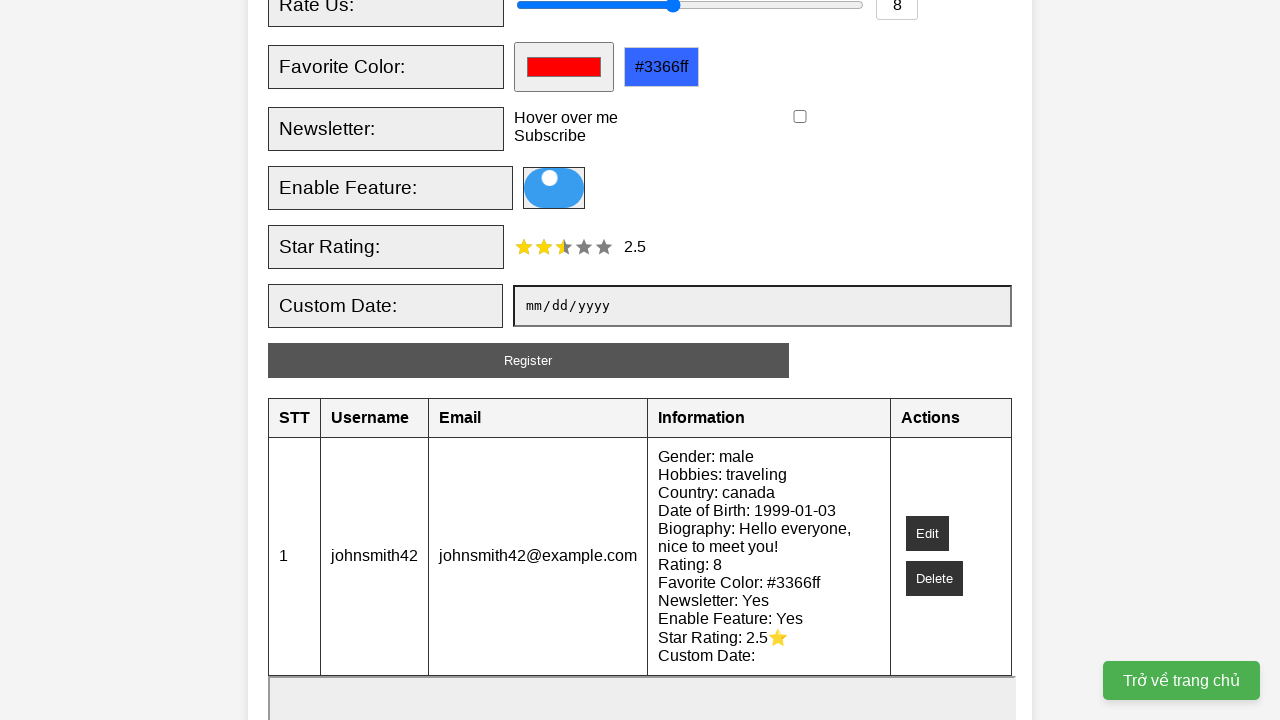

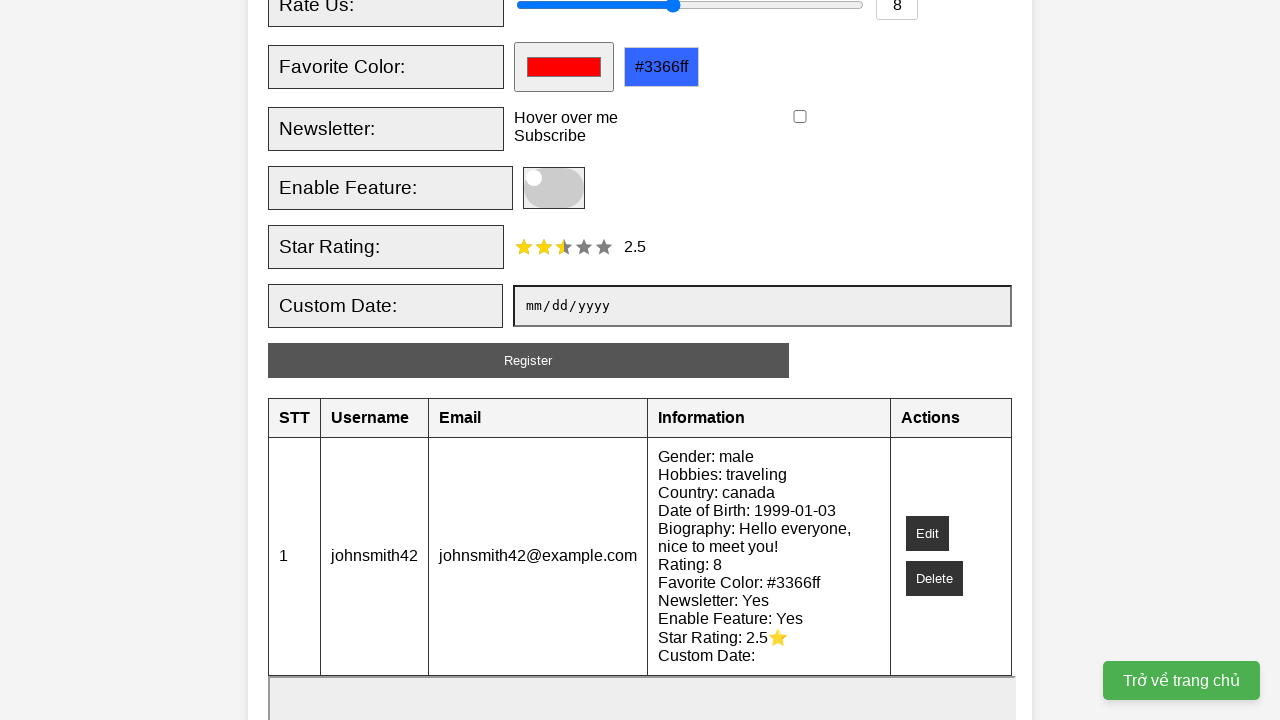